Tests opting out of A/B testing by adding an opt-out cookie on the homepage first, then navigating to the A/B test page to verify the opt-out is in effect.

Starting URL: http://the-internet.herokuapp.com

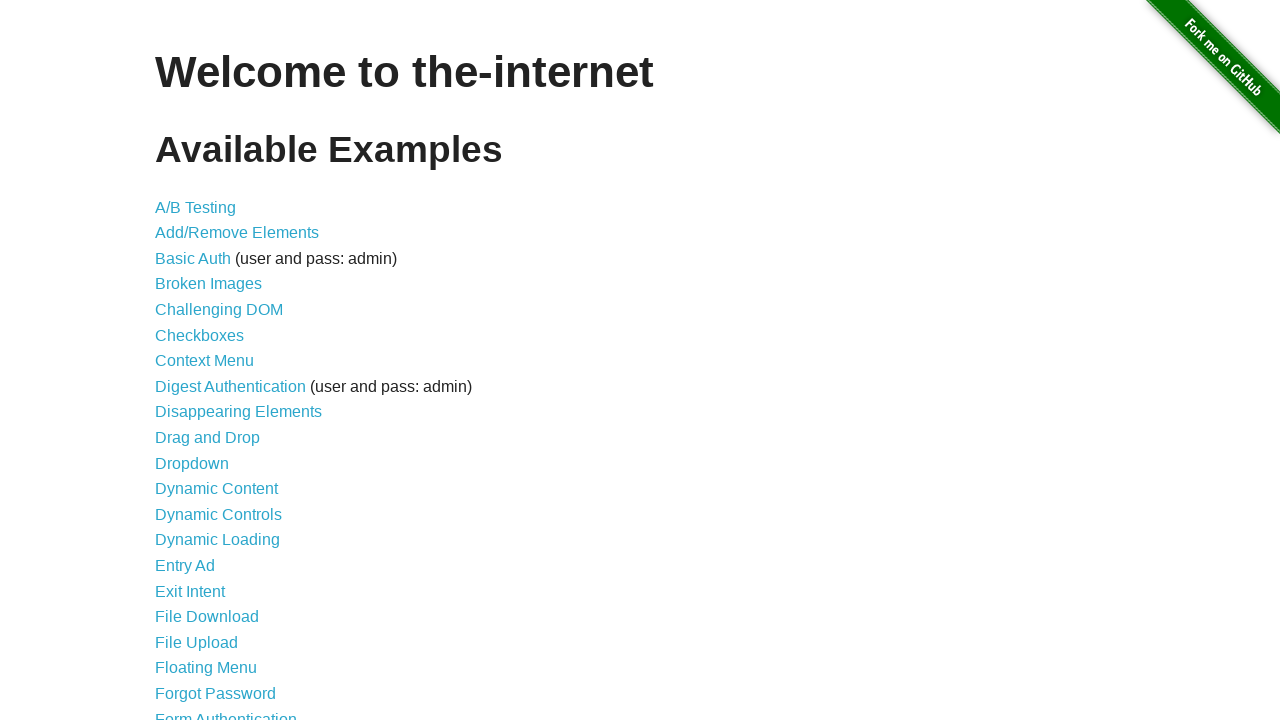

Added optimizelyOptOut cookie on homepage to opt out of A/B testing
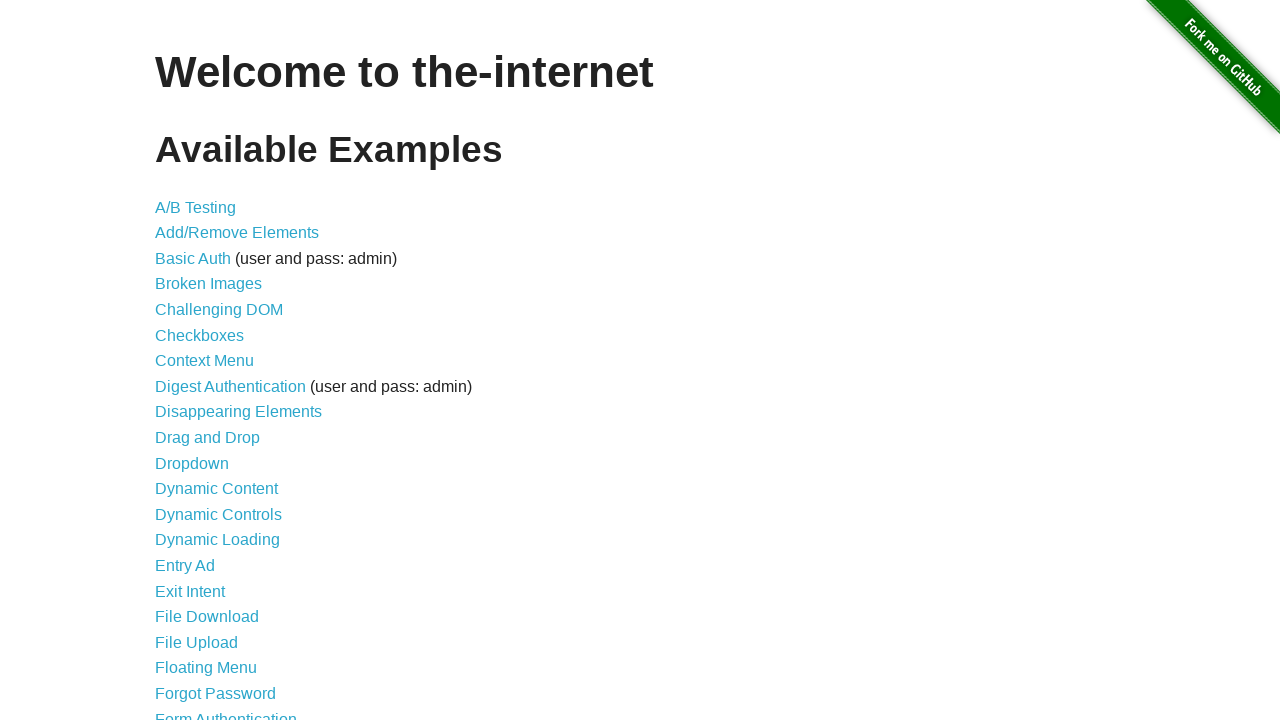

Navigated to A/B test page
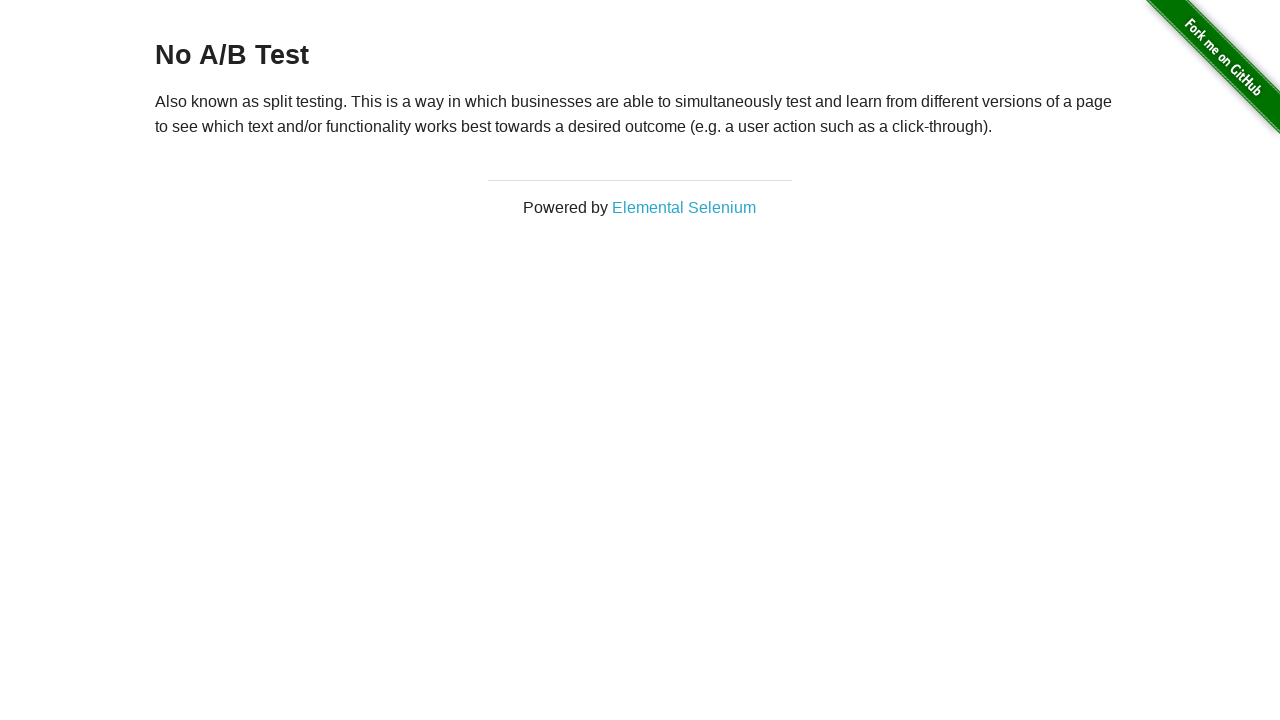

Retrieved heading text from A/B test page
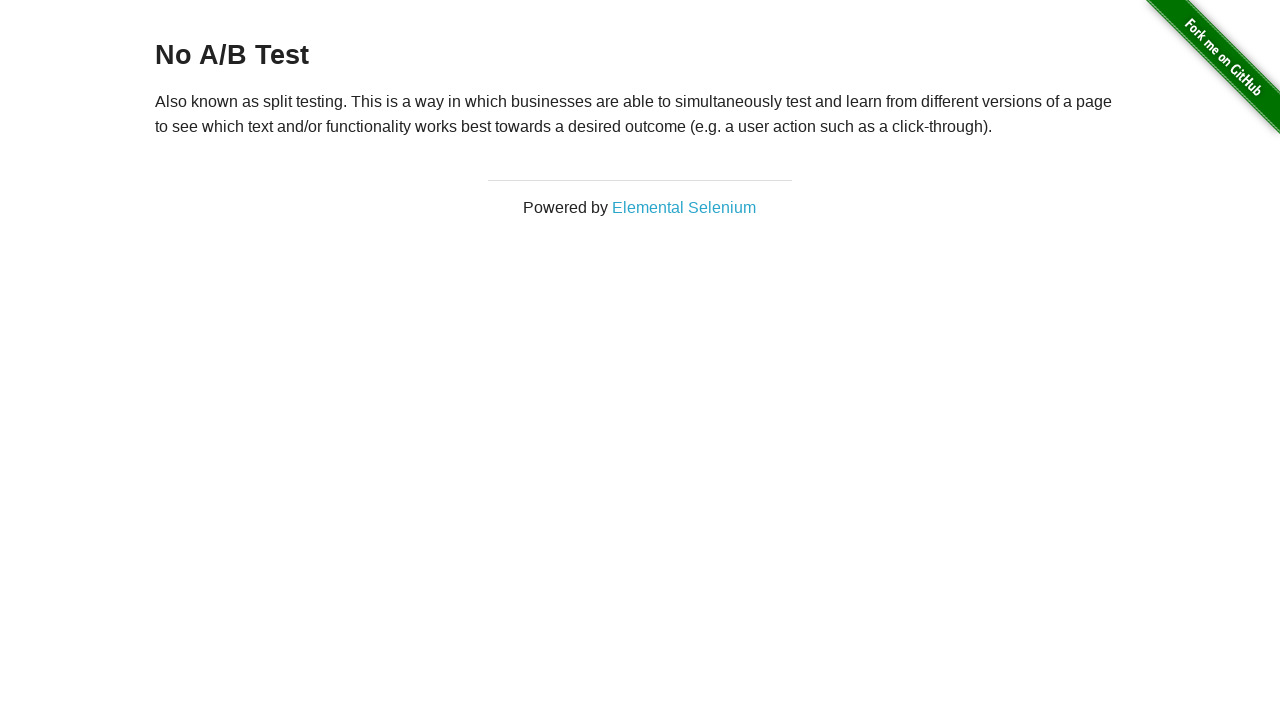

Verified opt-out is in effect: heading shows 'No A/B Test'
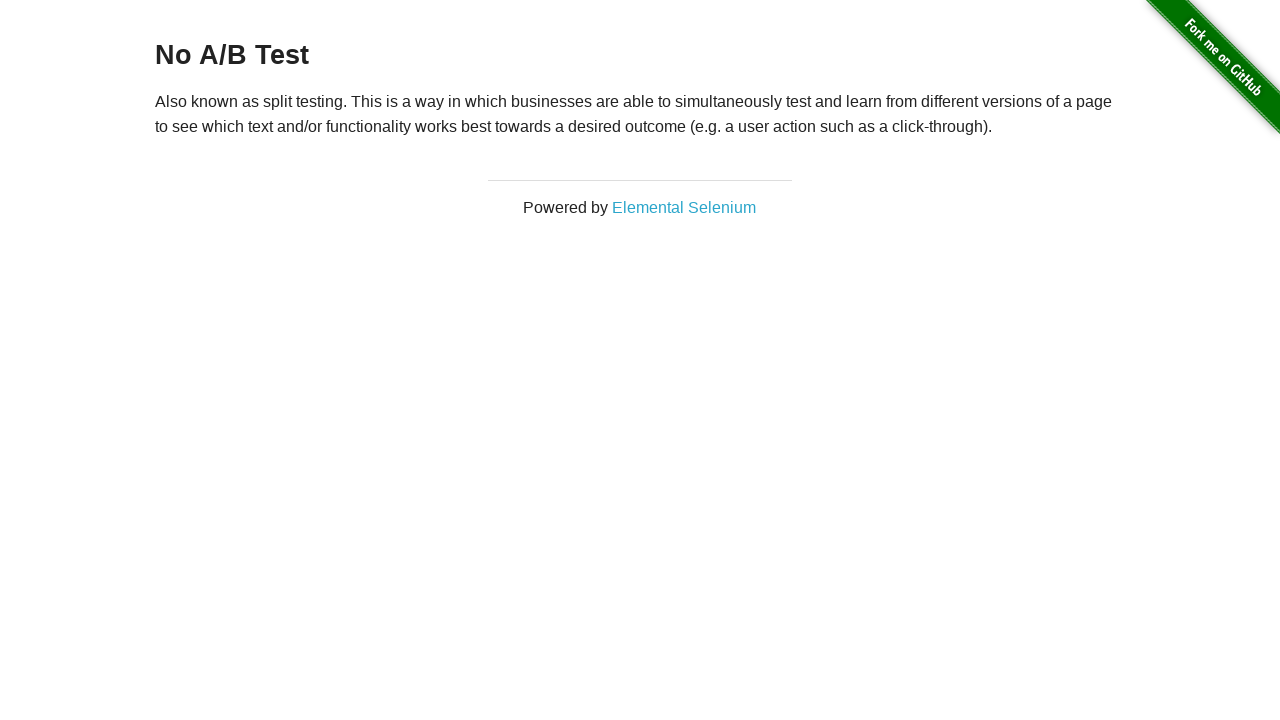

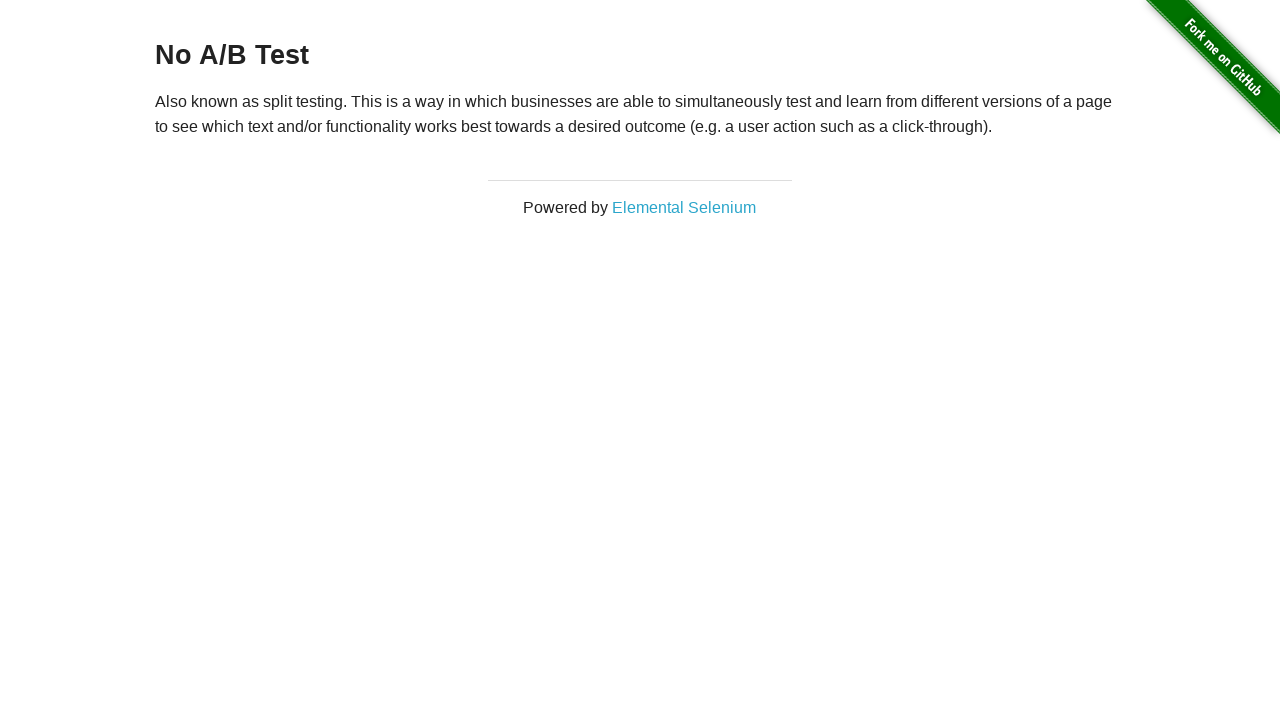